Tests notification messages by clicking the notification link and checking for success message

Starting URL: https://the-internet.herokuapp.com/

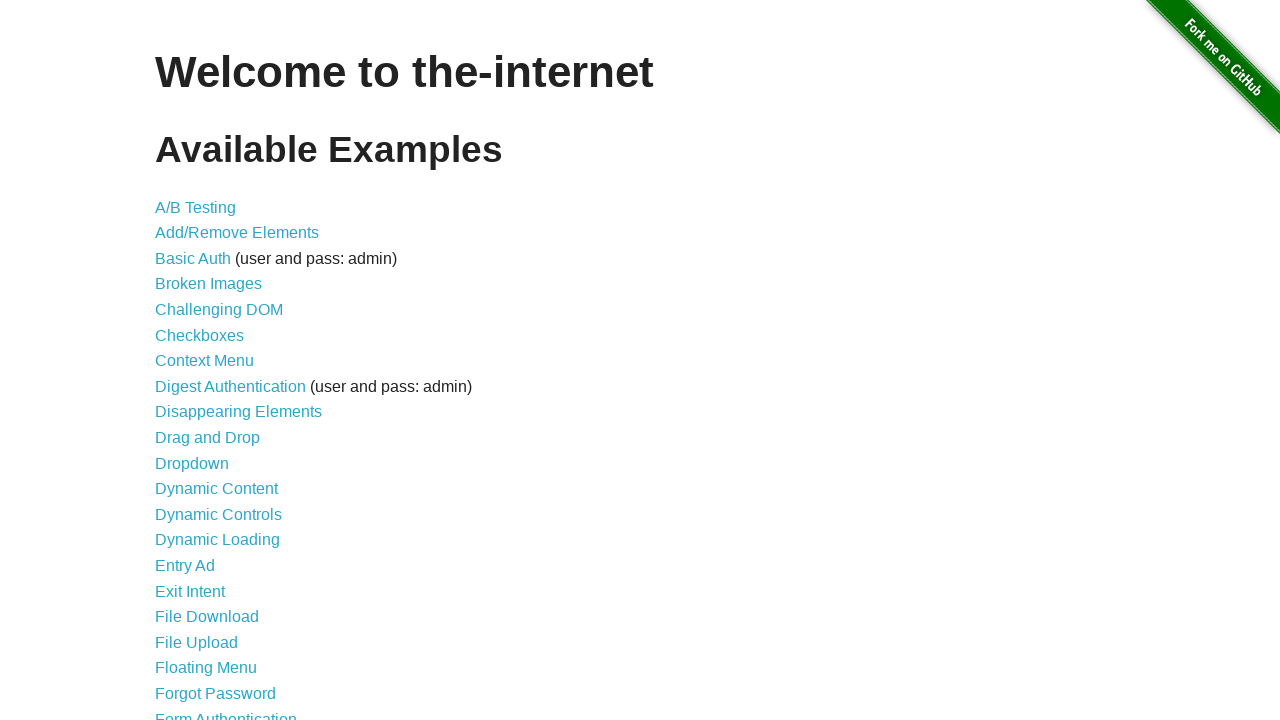

Clicked on the Notification Messages link at (234, 420) on a[href='/notification_message']
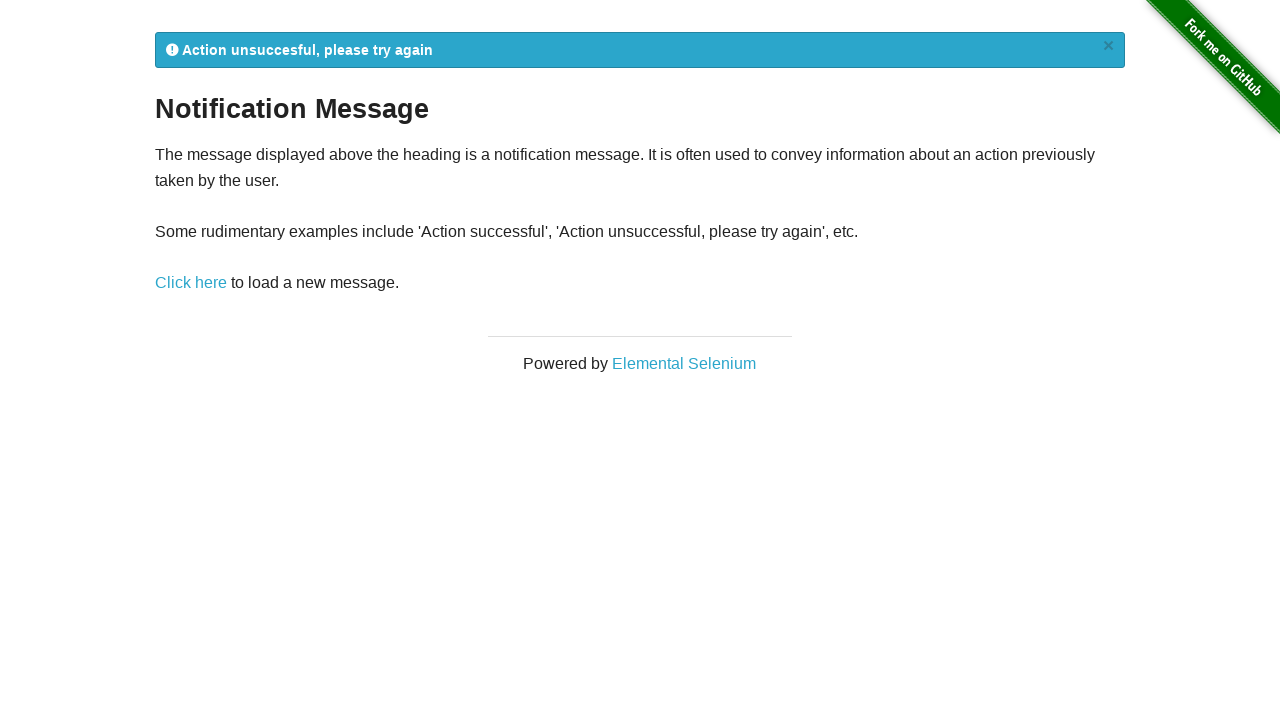

Flash message element appeared
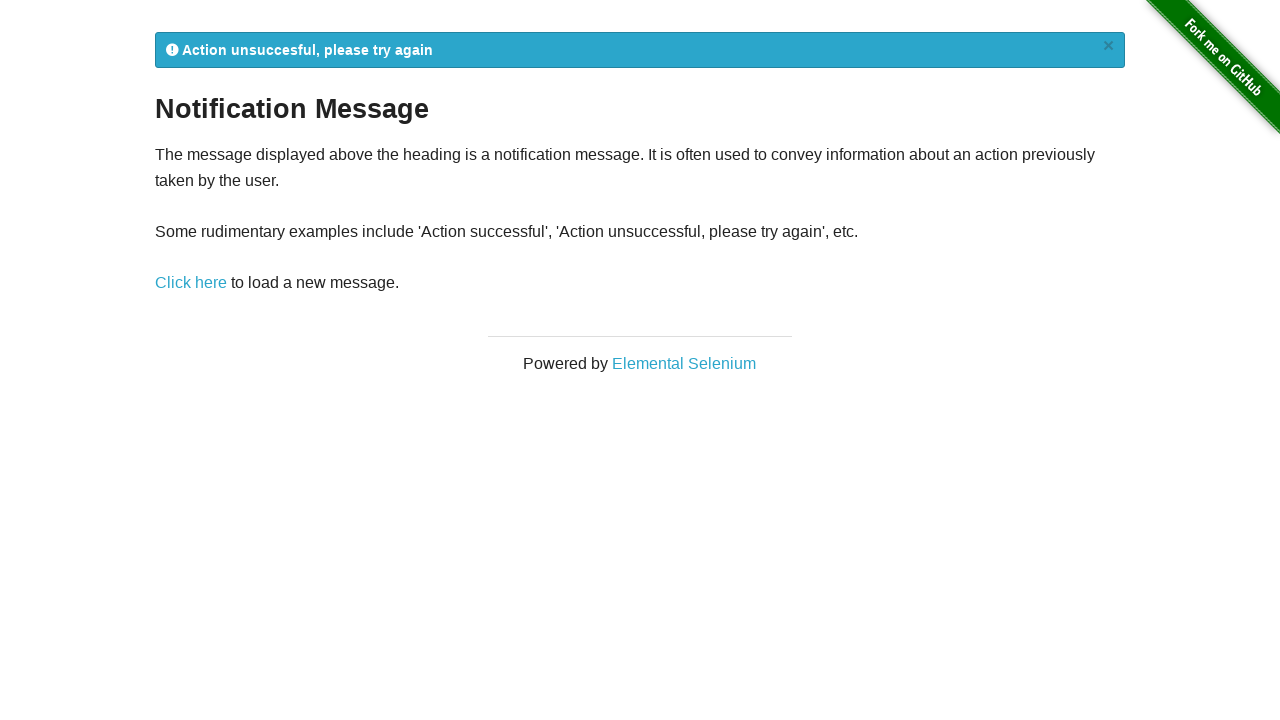

Retrieved flash message text content
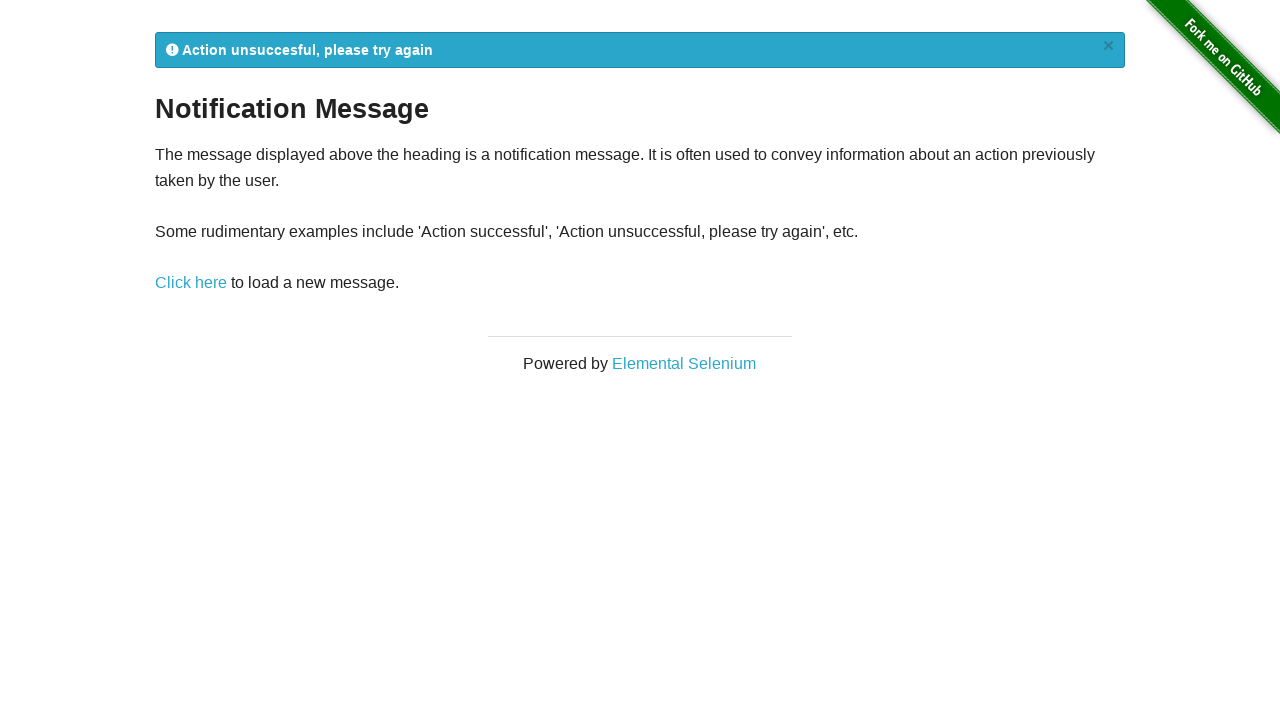

Asserted that flash message text is not None
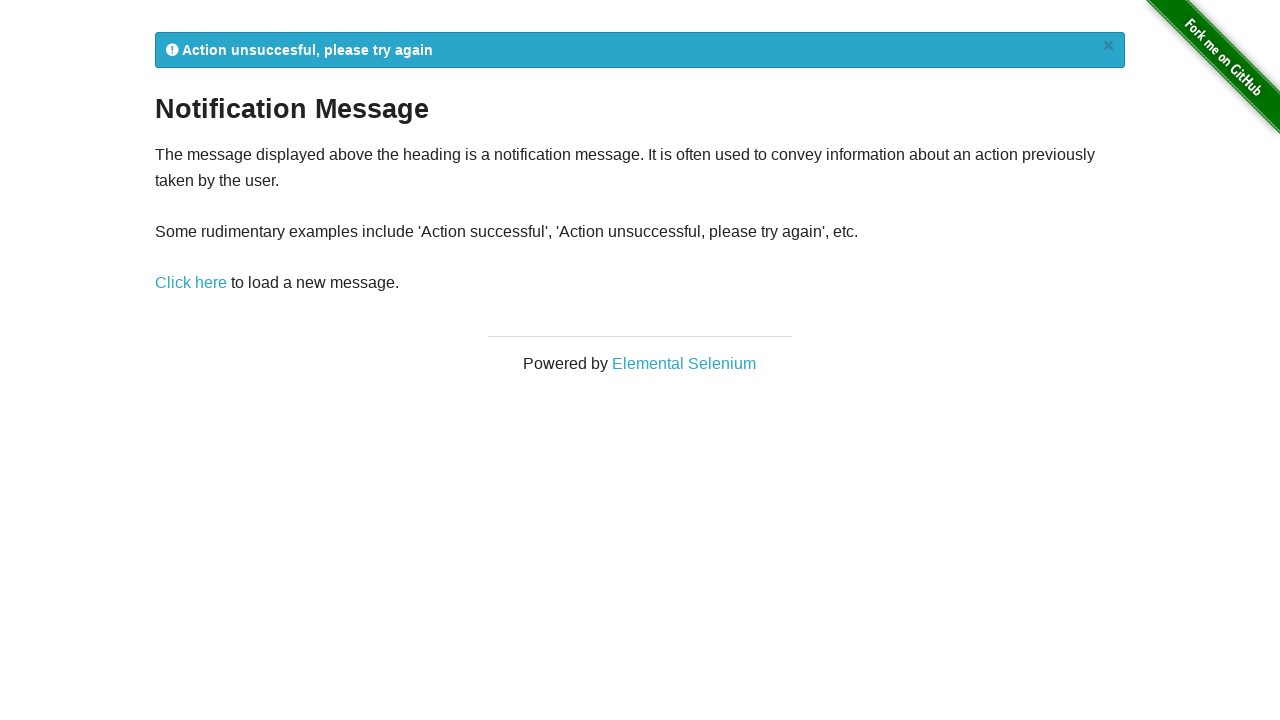

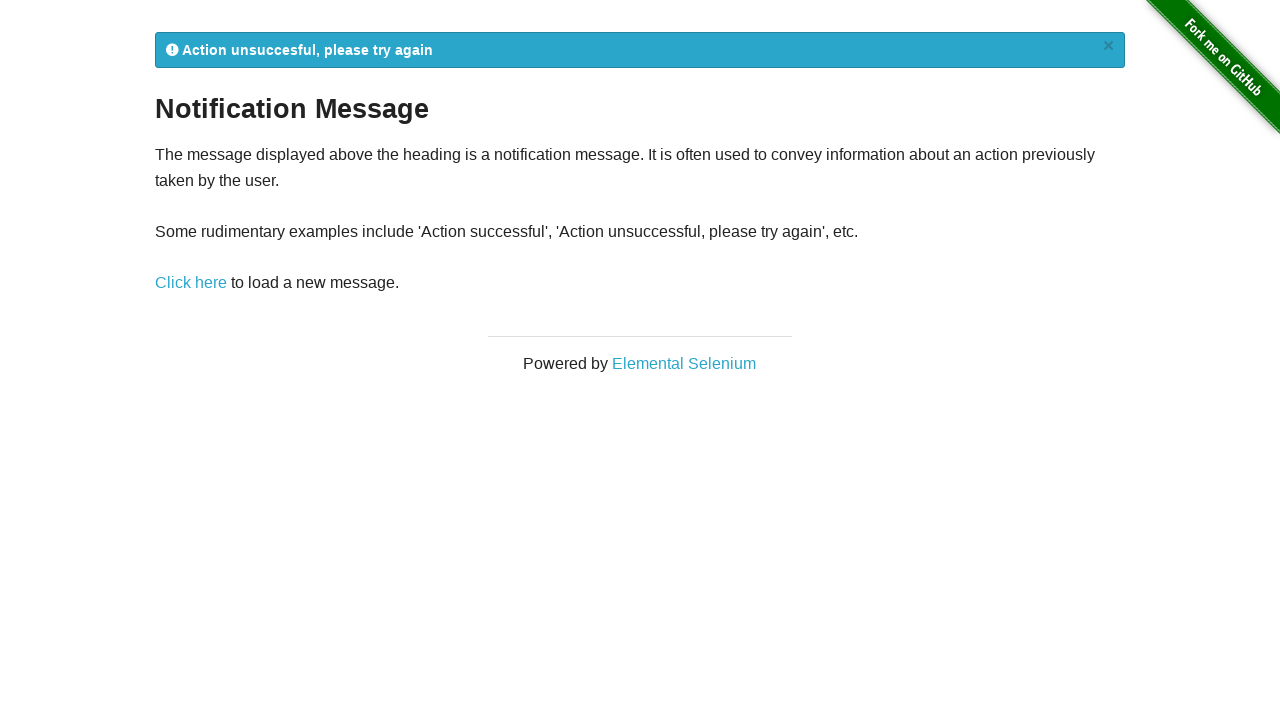